Tests radio buttons, dynamic dropdown, static dropdown, and checkbox interactions on practice page

Starting URL: https://rahulshettyacademy.com/AutomationPractice/

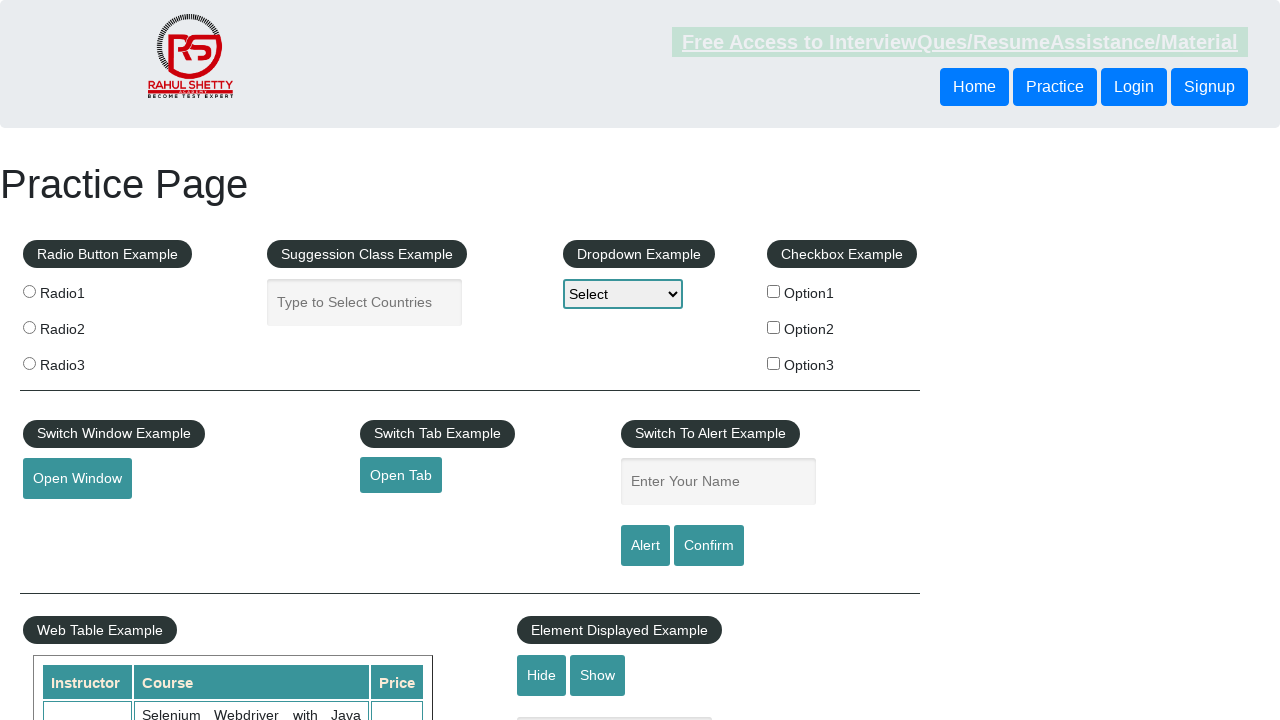

Set viewport size to 1300x700
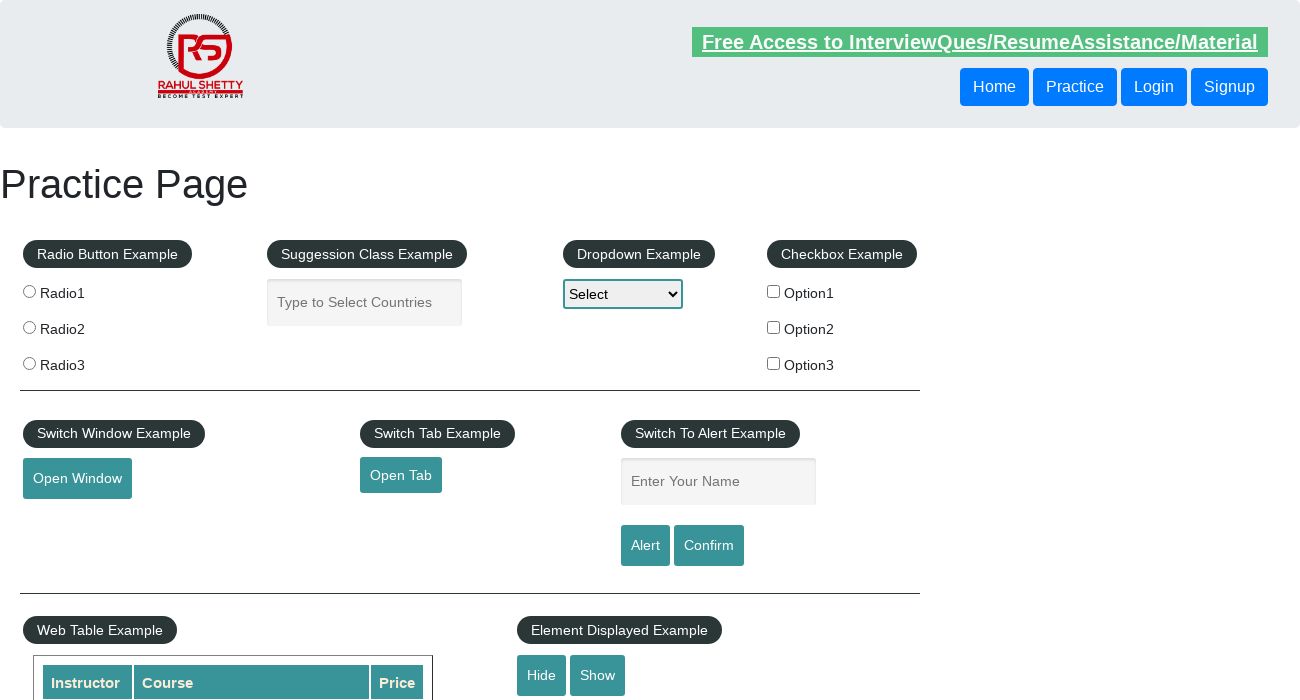

Selected radio button with value 'radio3' at (29, 363) on [value="radio3"]
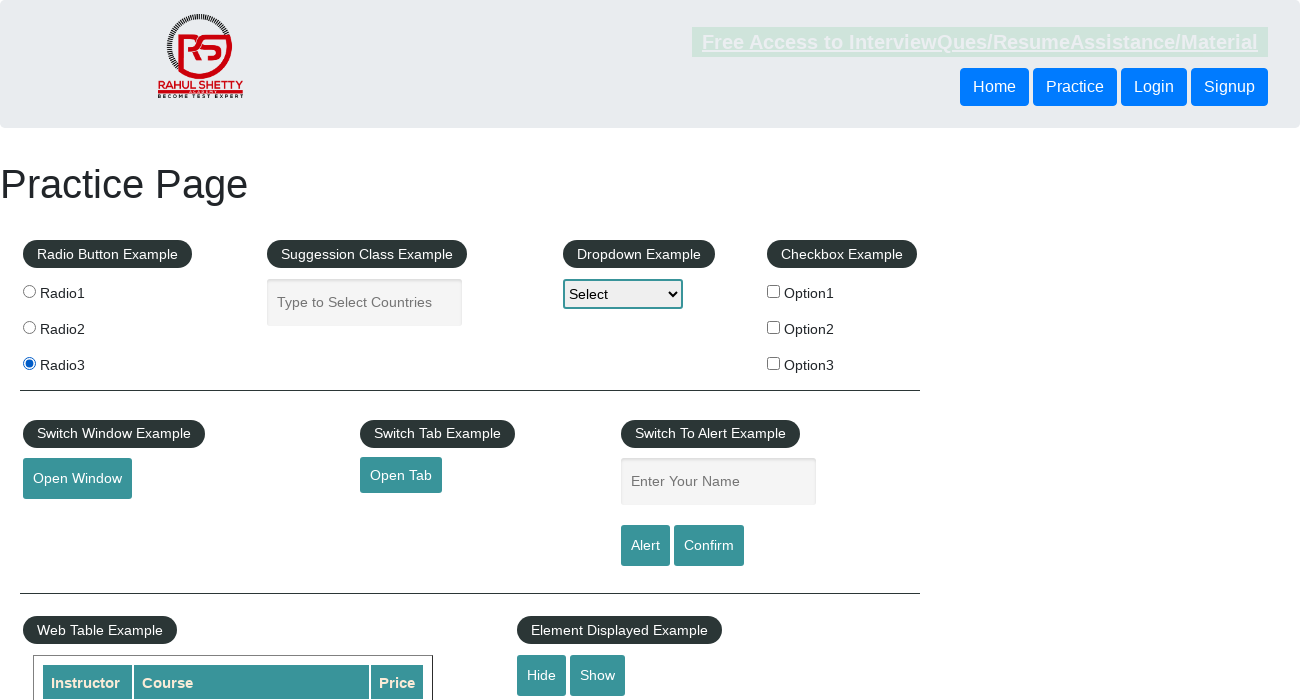

Filled autocomplete field with 'aus' on #autocomplete
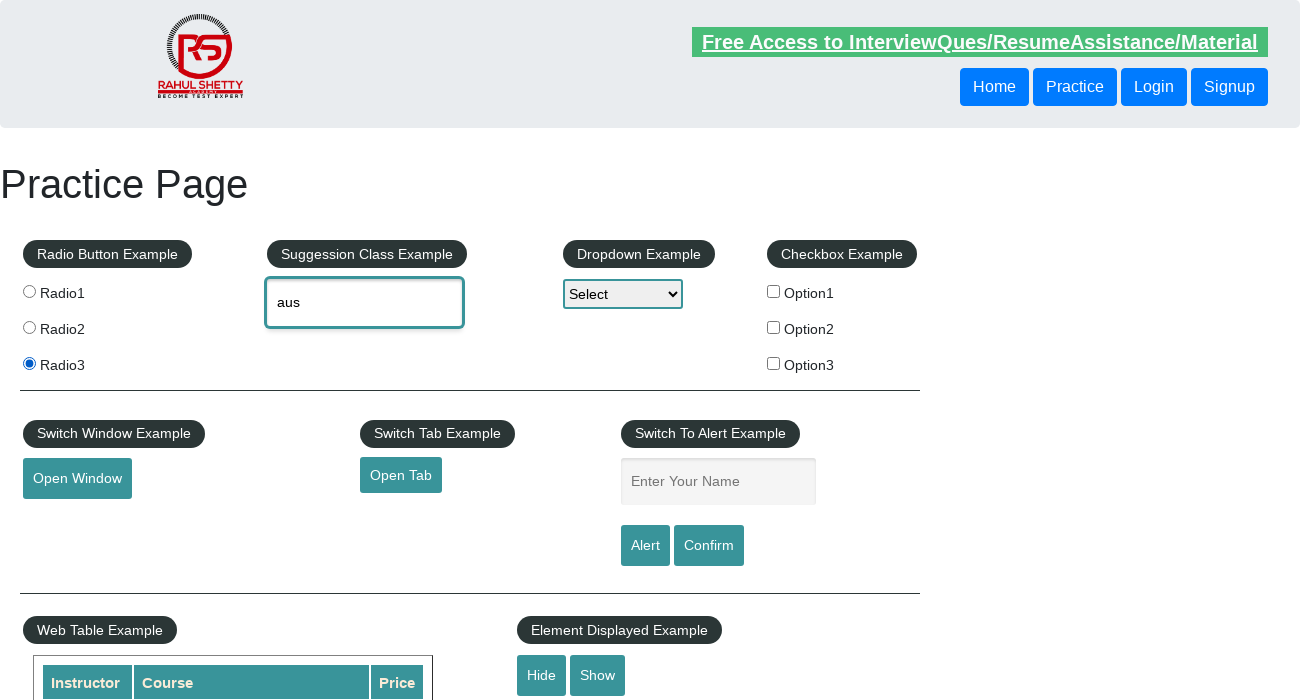

Autocomplete suggestions appeared
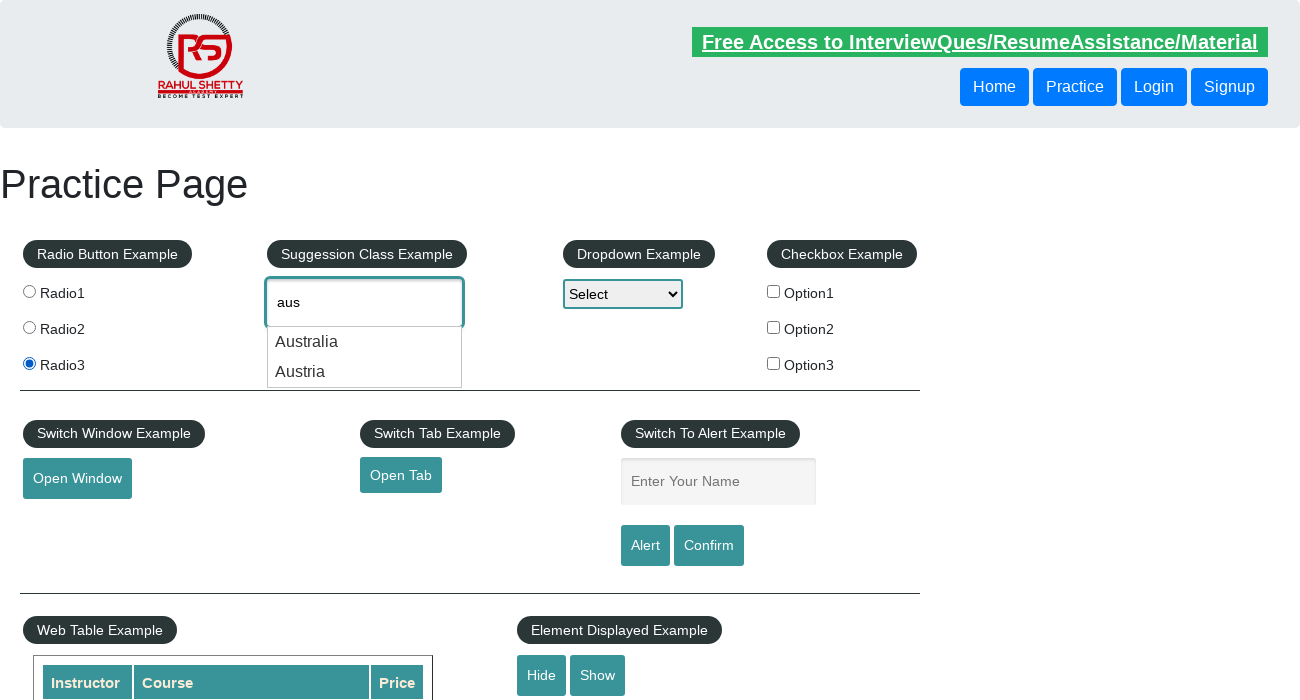

Selected 'Austria' from autocomplete suggestions at (365, 372) on .ui-menu-item div >> nth=1
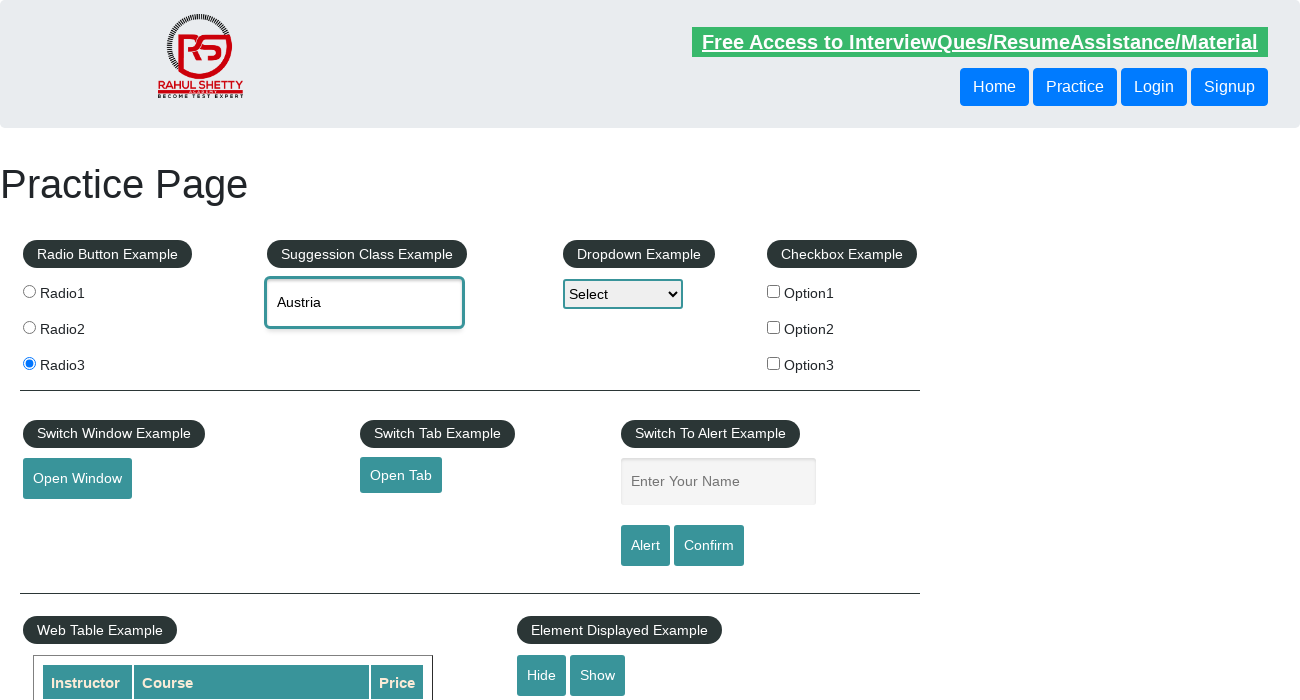

Selected 'option1' from static dropdown on select
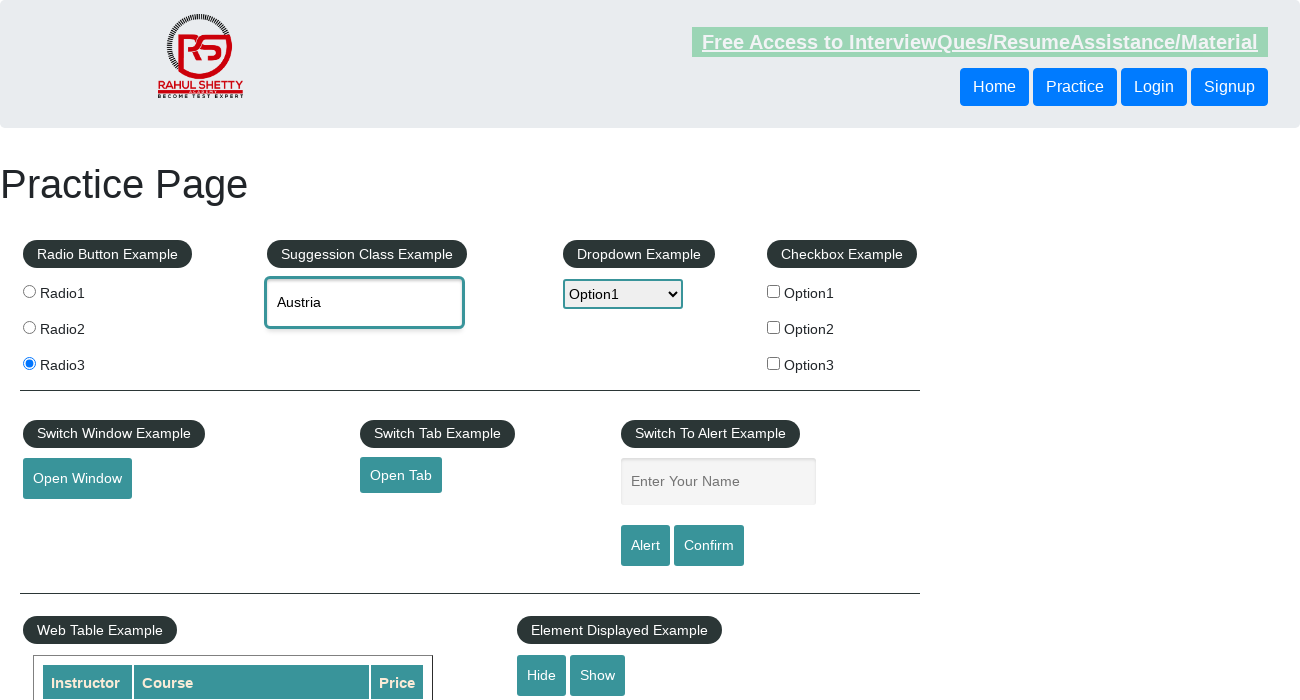

Checked checkbox with id 'checkBoxOption3' at (774, 363) on #checkBoxOption3
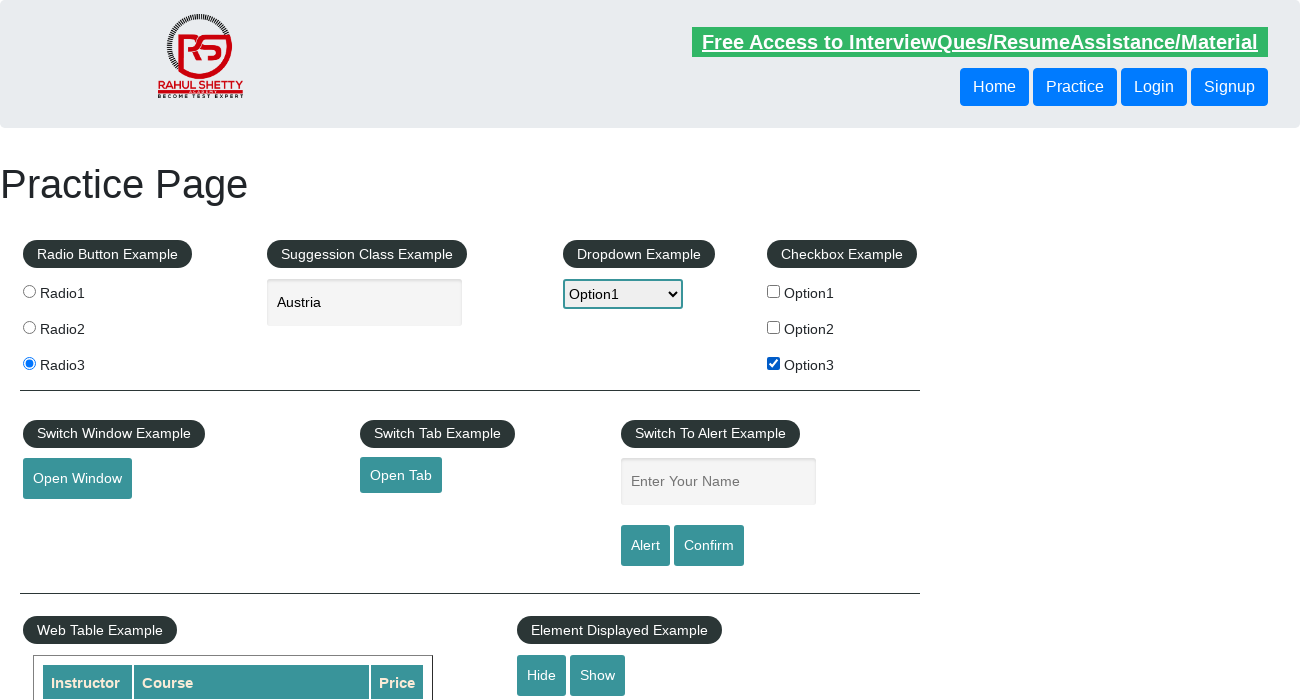

Unchecked checkbox with id 'checkBoxOption3' at (774, 363) on #checkBoxOption3
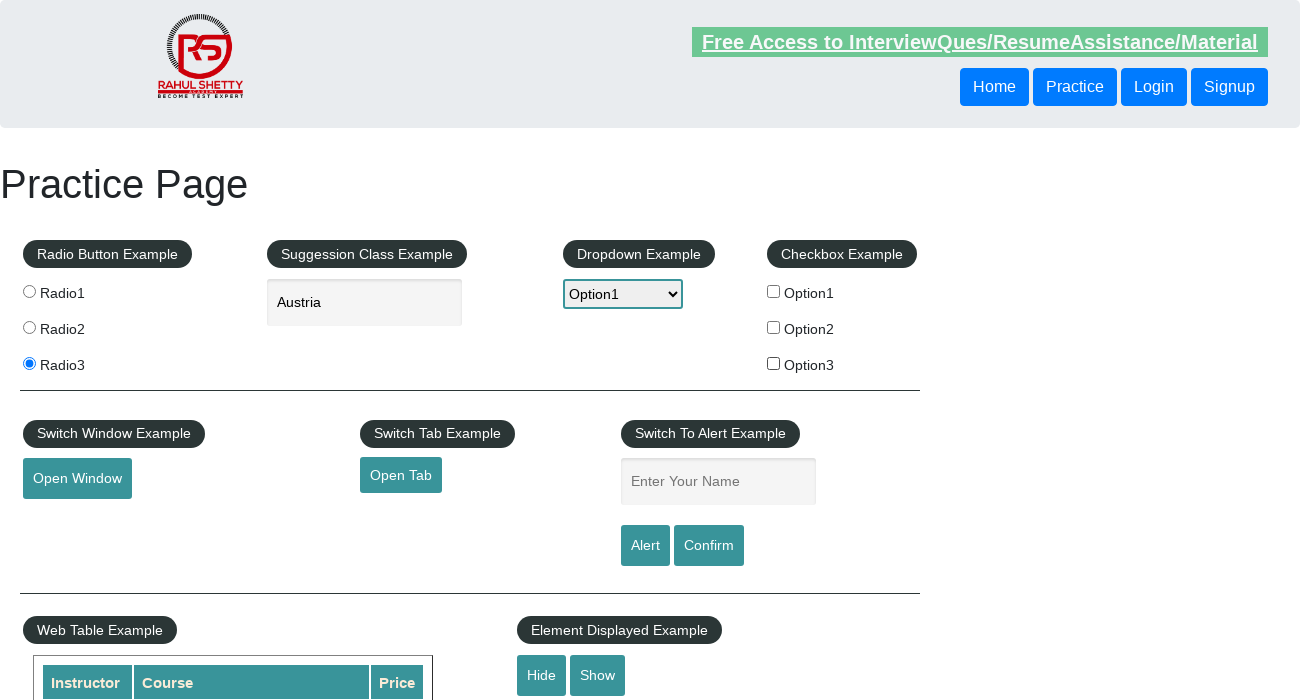

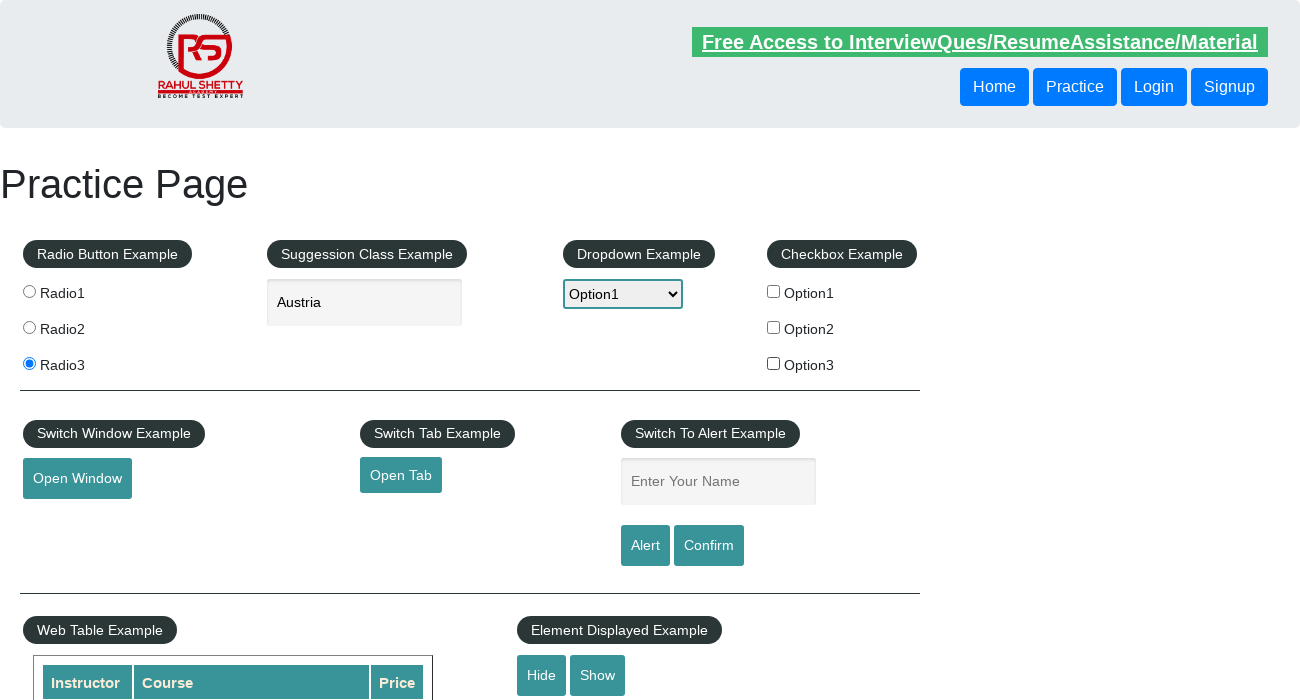